Tests checkbox and radio button selection states by clicking elements and verifying their selected status

Starting URL: https://automationfc.github.io/basic-form/index.html

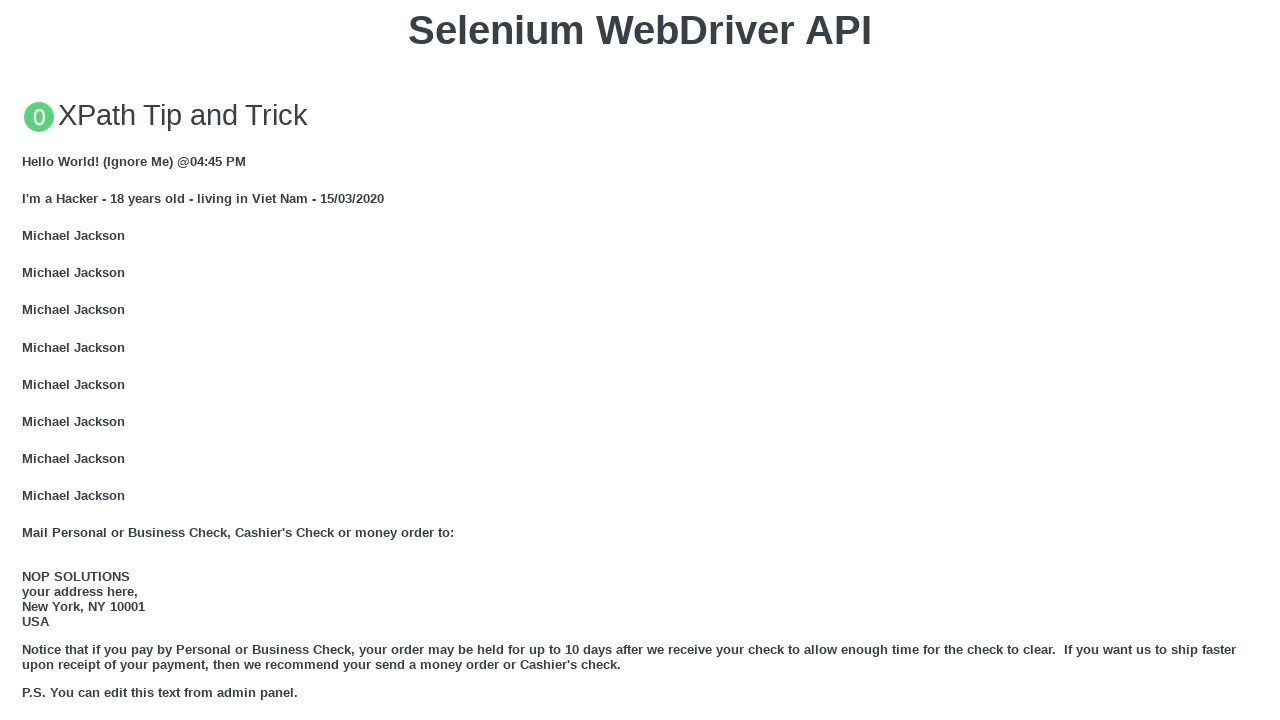

Verified that under_18 radio button is not checked initially
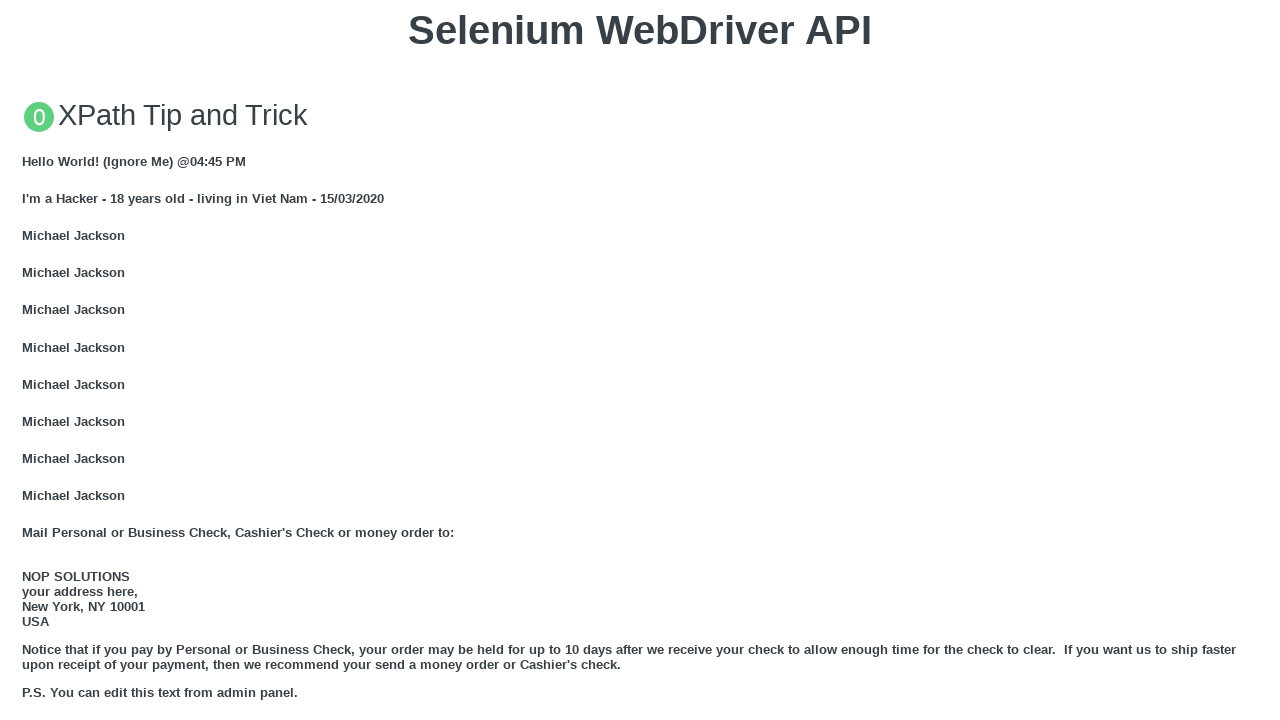

Verified that java checkbox is not checked initially
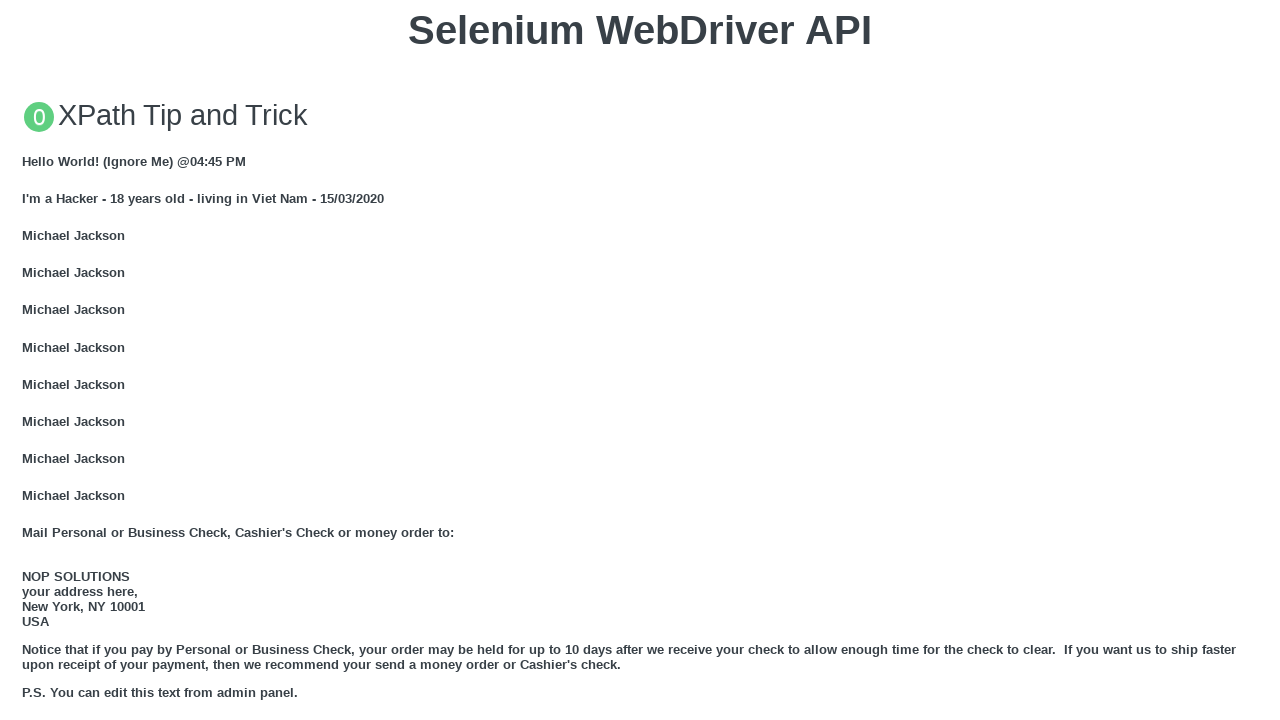

Clicked on under_18 radio button to select it at (28, 360) on input#under_18
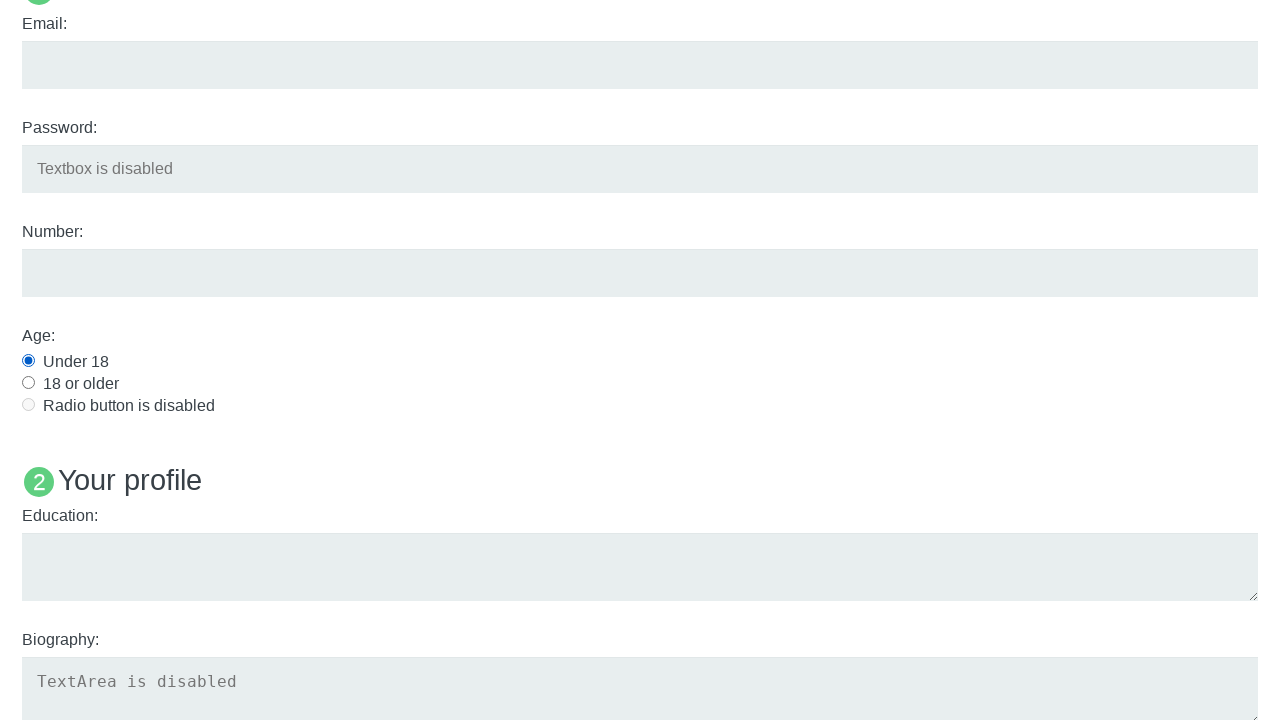

Clicked on java checkbox to select it at (28, 361) on input#java
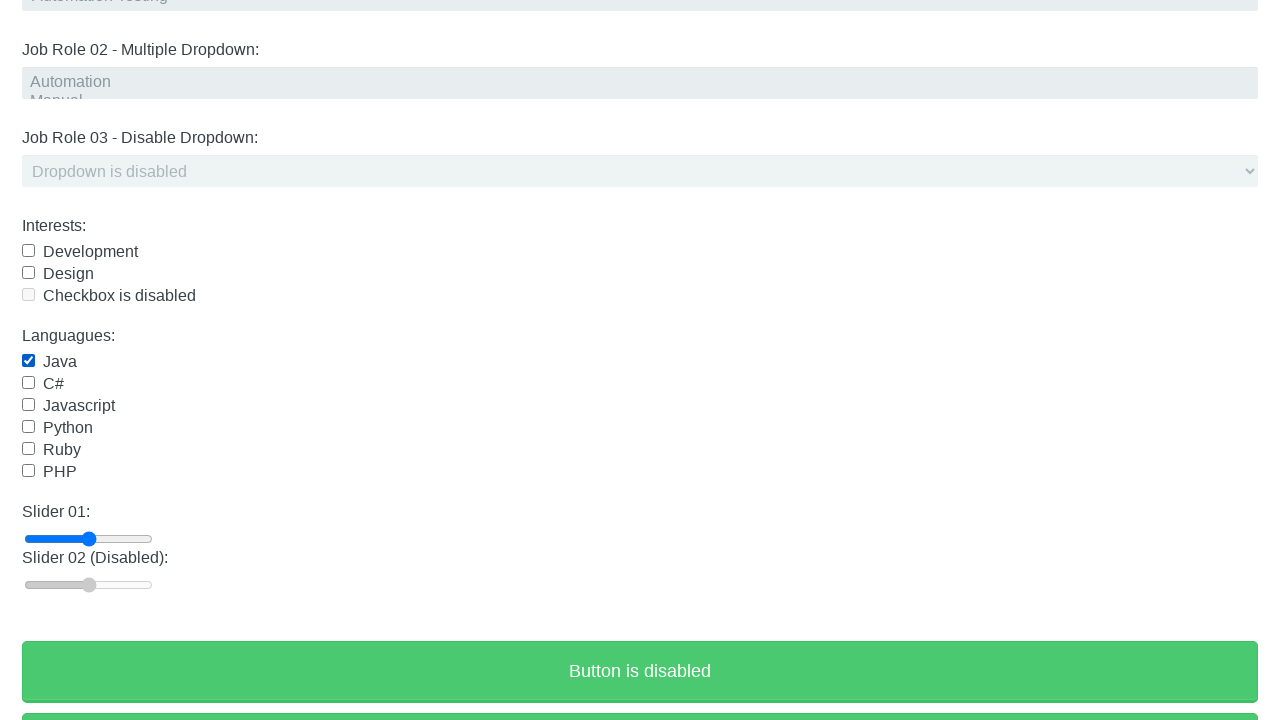

Verified that under_18 radio button is now checked
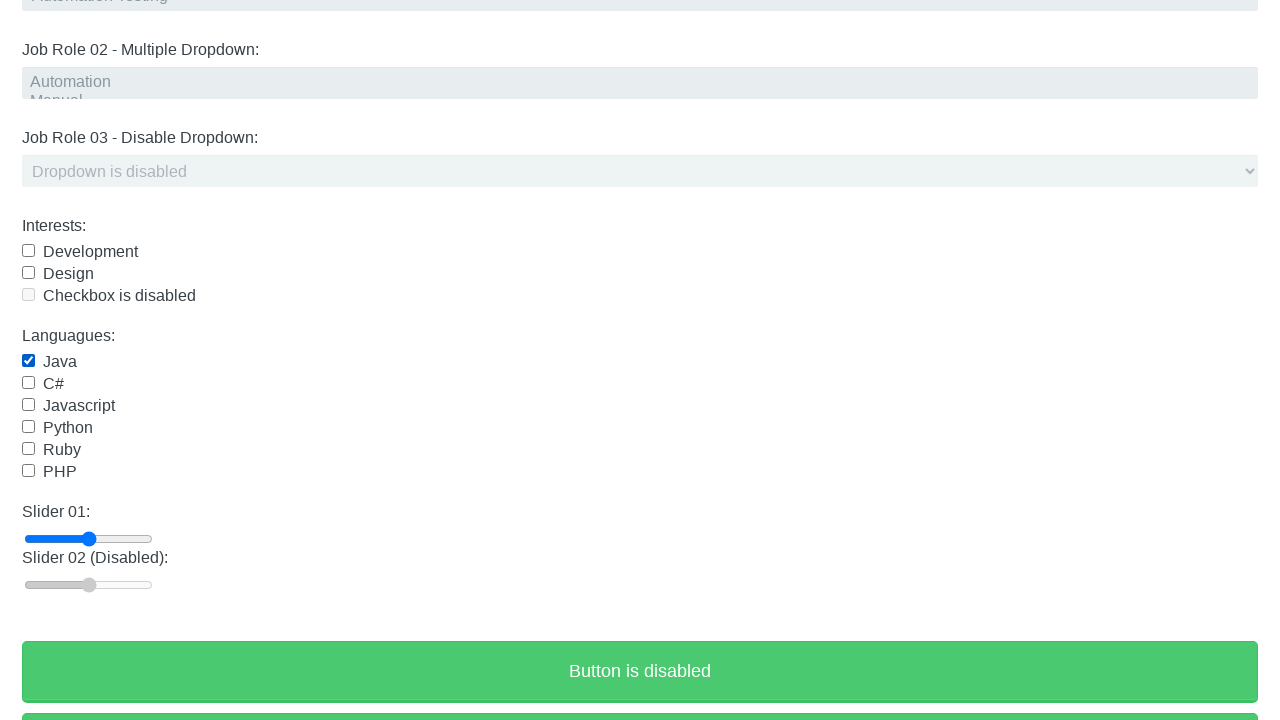

Verified that java checkbox is now checked
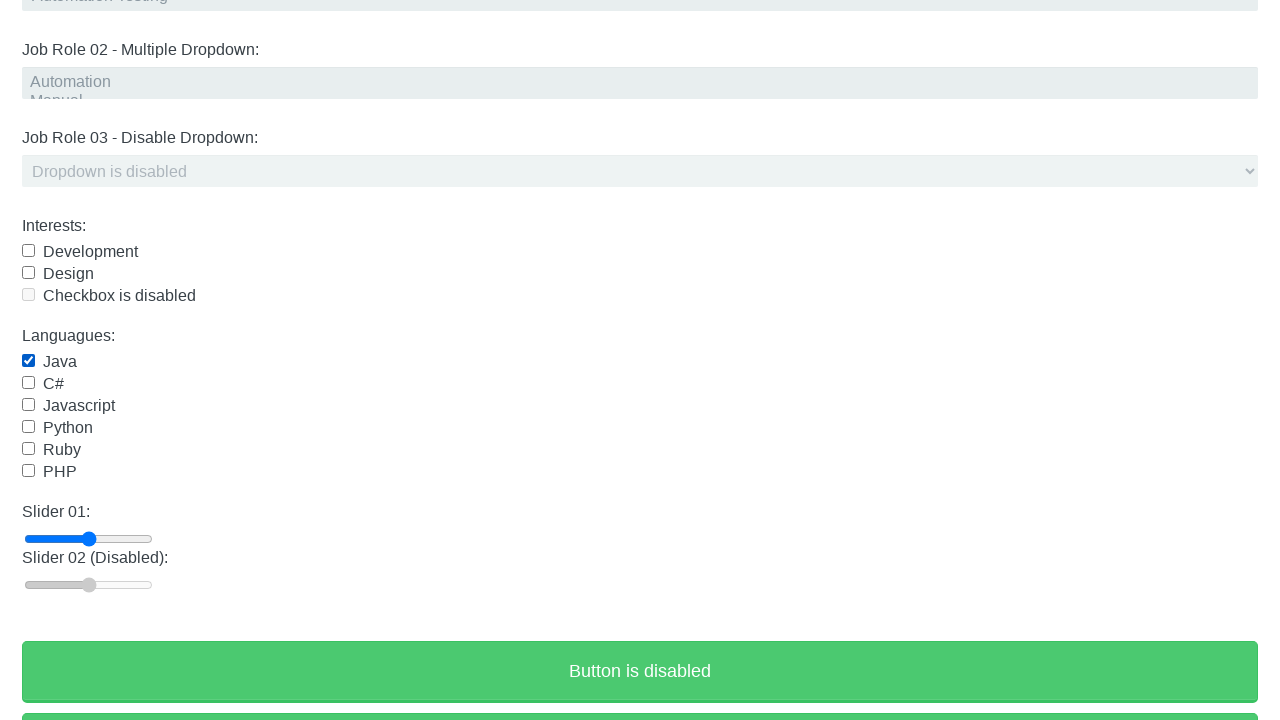

Clicked on java checkbox to uncheck it at (28, 361) on input#java
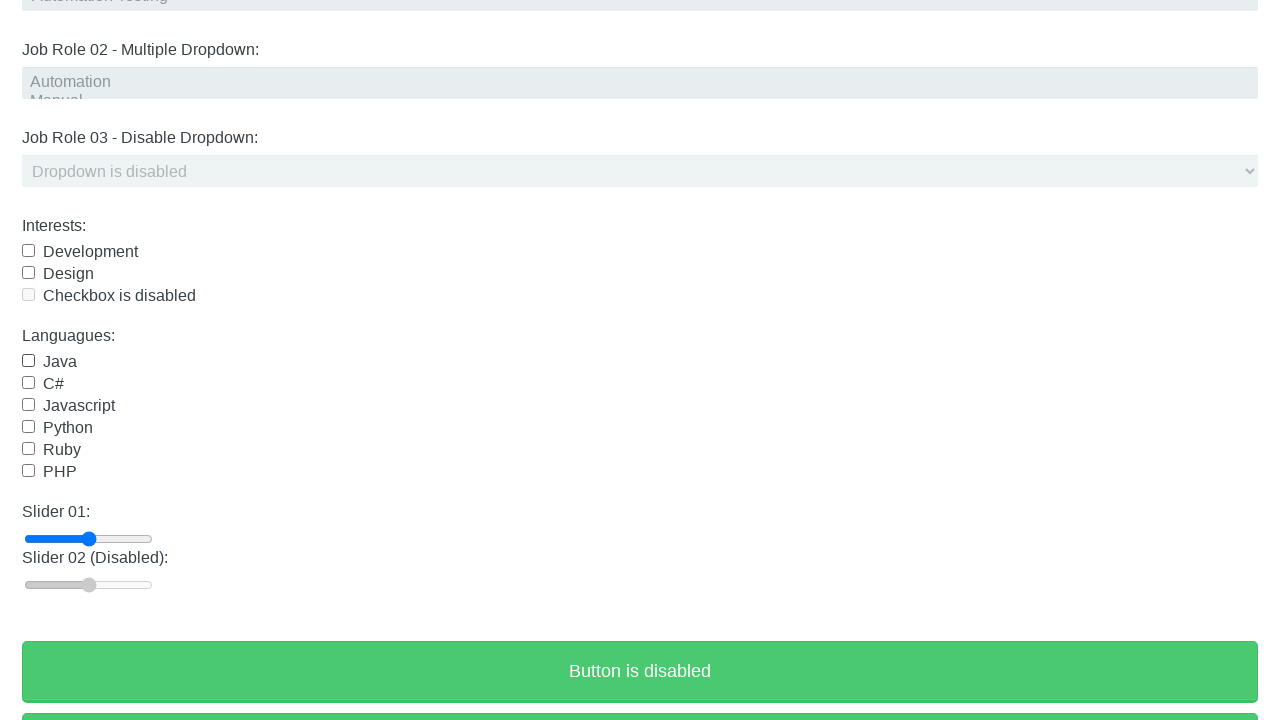

Verified that java checkbox is now unchecked
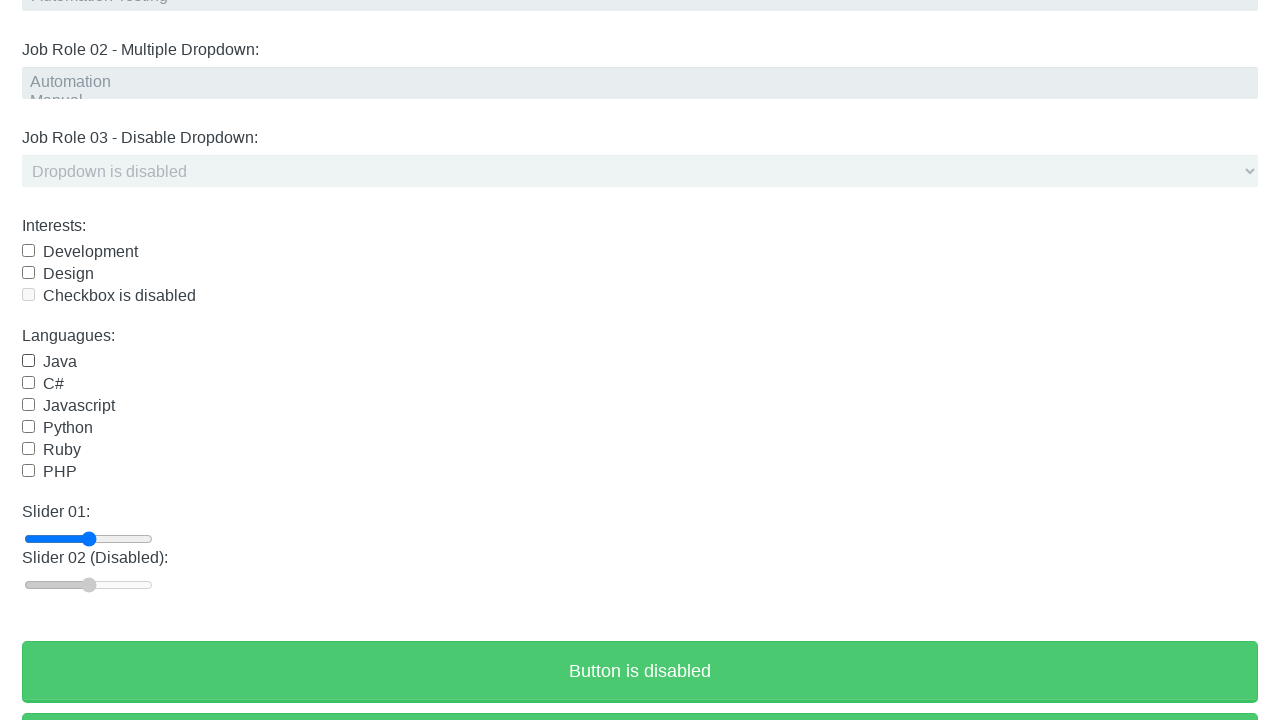

Attempted to uncheck under_18 radio button by clicking it again at (28, 360) on input#under_18
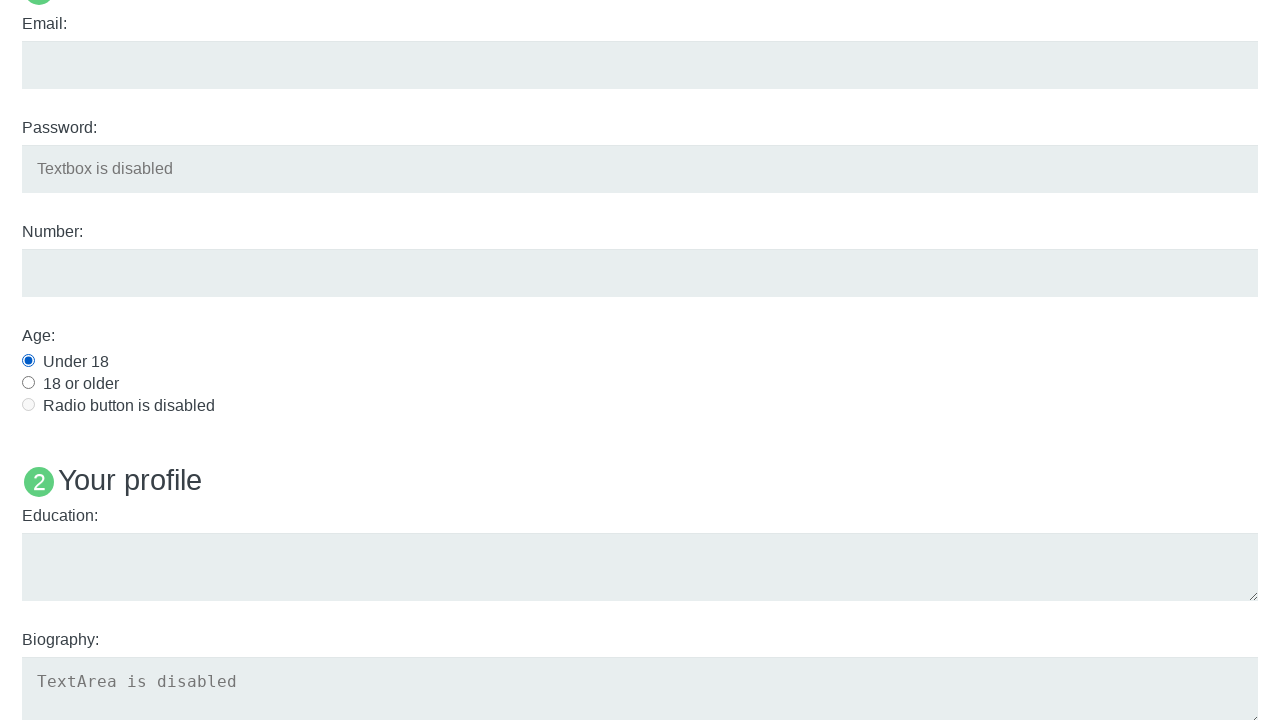

Verified that under_18 radio button remains checked (radio buttons cannot be unchecked)
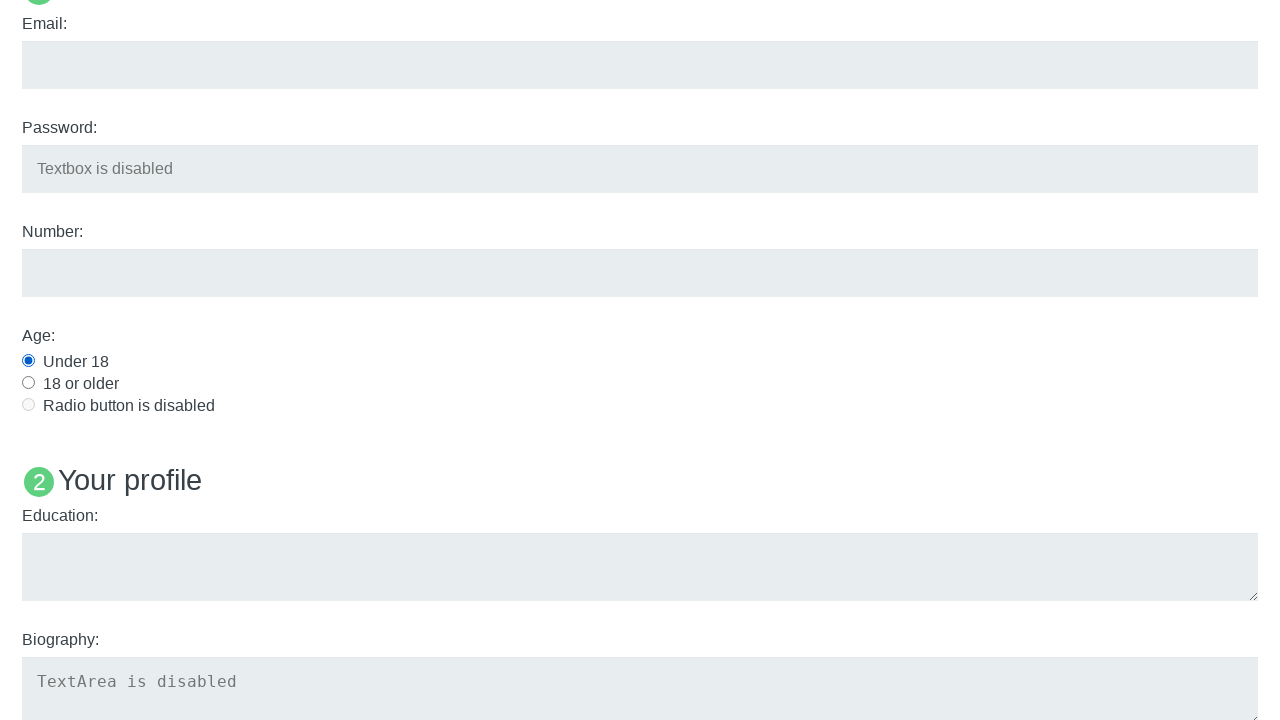

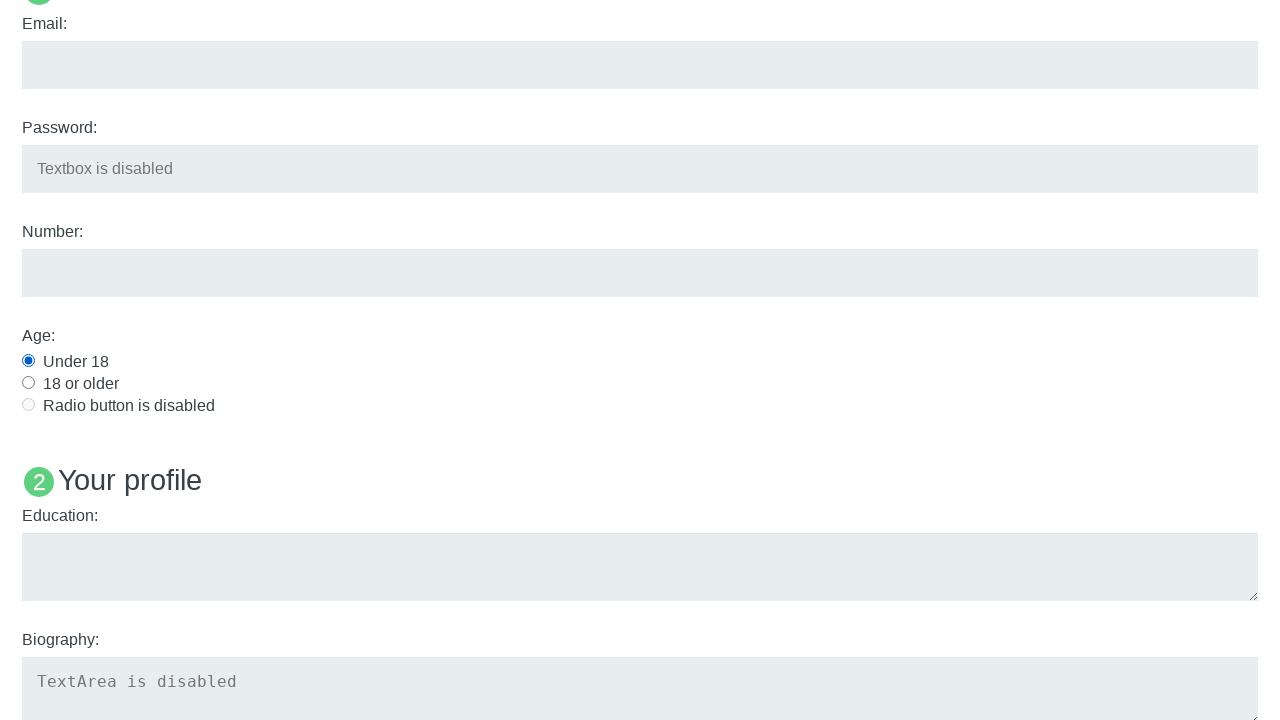